Tests autocomplete/autosuggestion functionality by typing and selecting a suggestion

Starting URL: https://www.letskodeit.com/practice

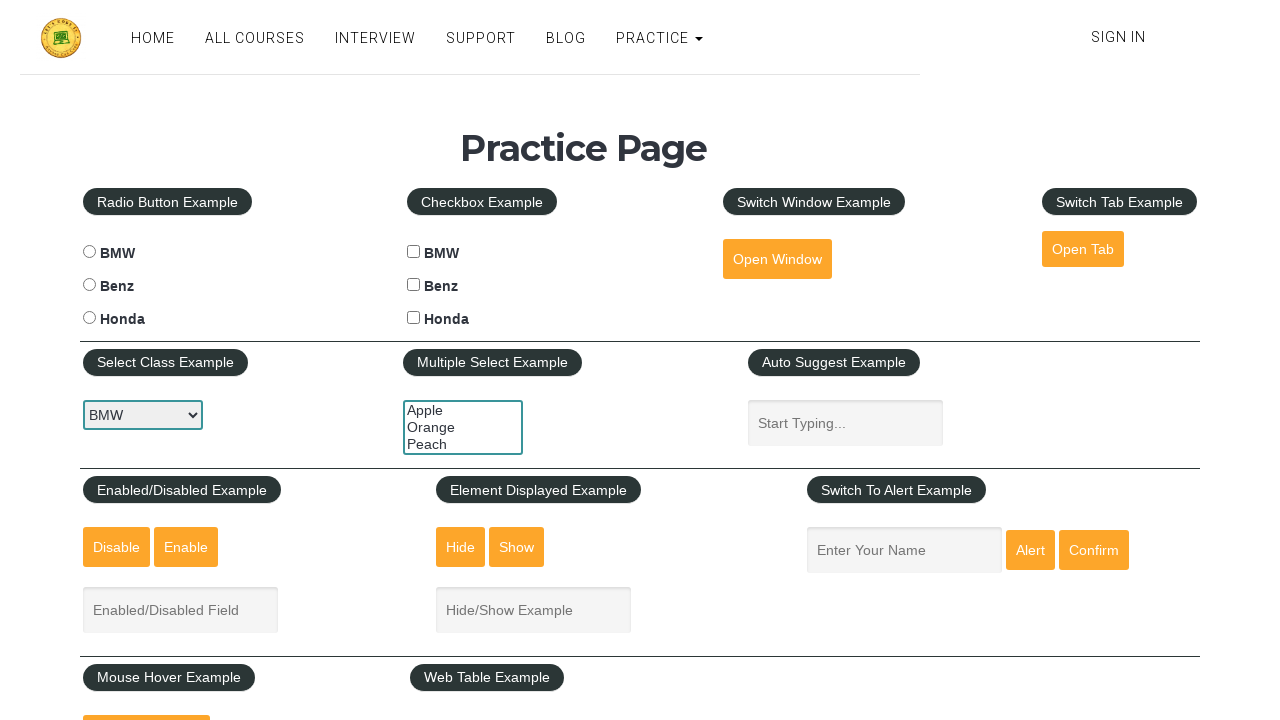

Typed 'au' in the autosuggest field on input#autosuggest
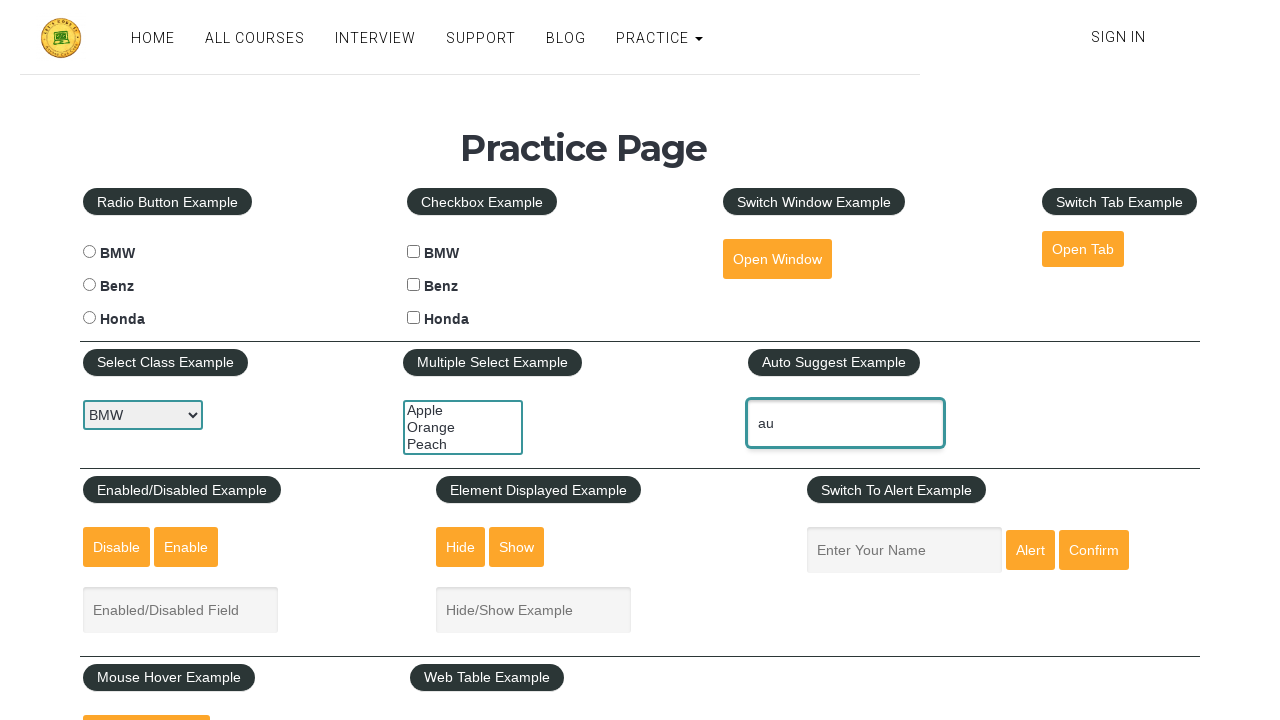

Waited for 'API Automation' suggestion to appear
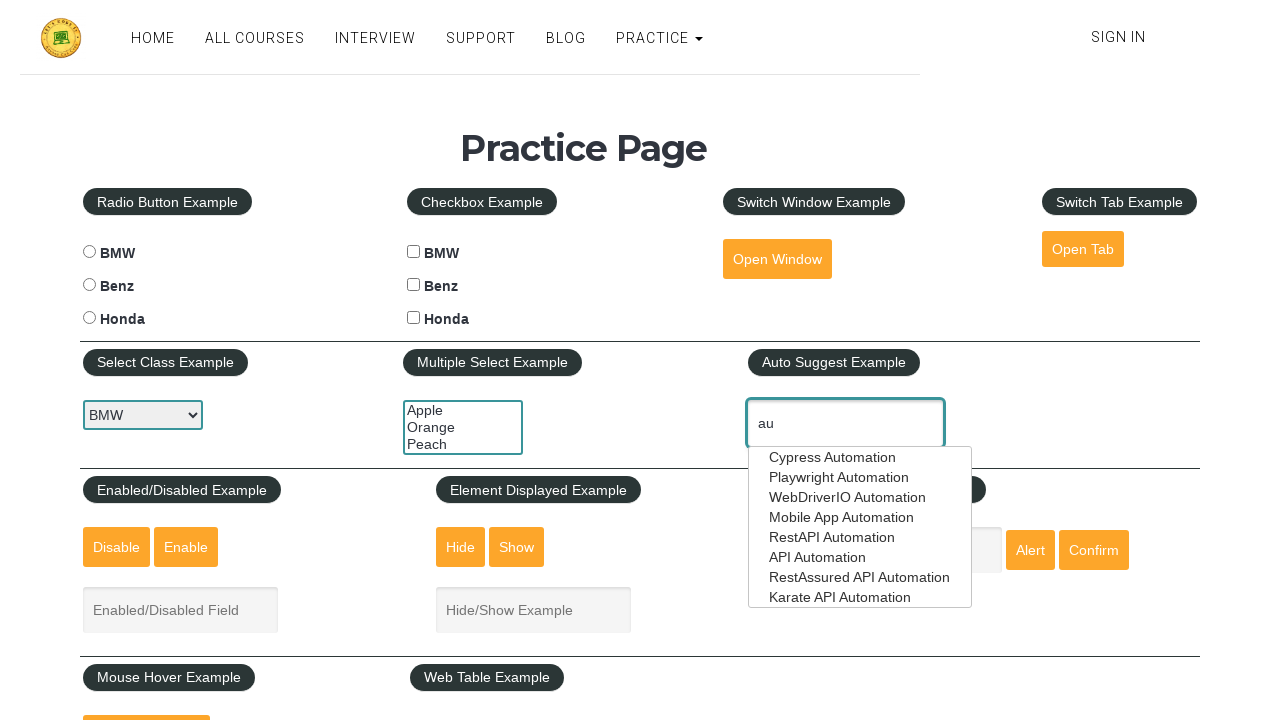

Clicked on 'API Automation' suggestion to select it at (832, 537) on a:has-text('API Automation')
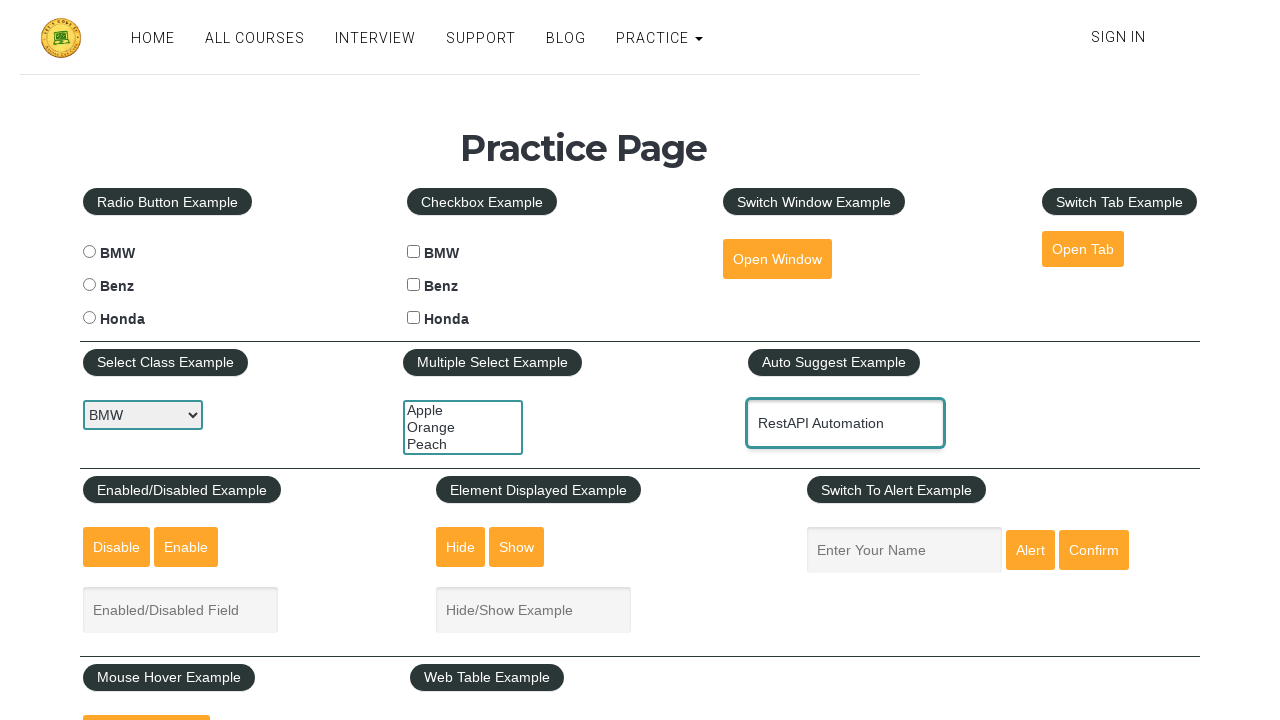

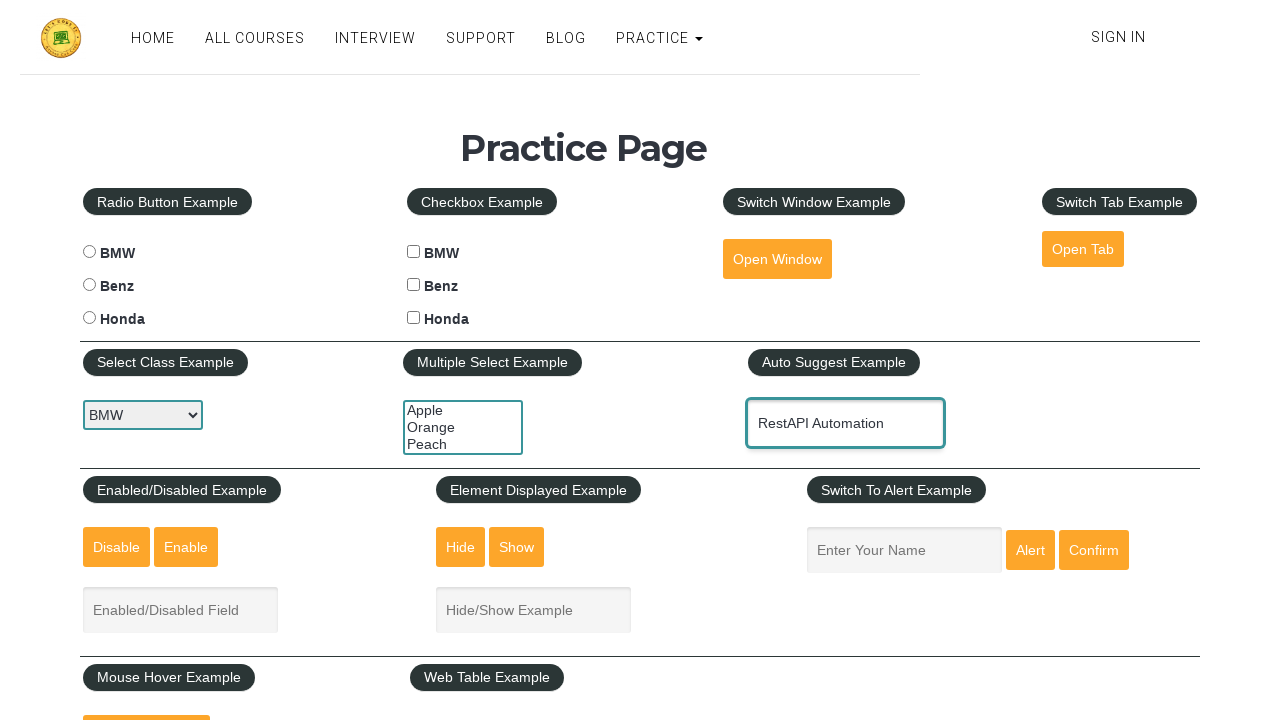